Tests basic browser navigation by maximizing the window and loading the Dropbox homepage to verify the page loads successfully.

Starting URL: https://www.dropbox.com

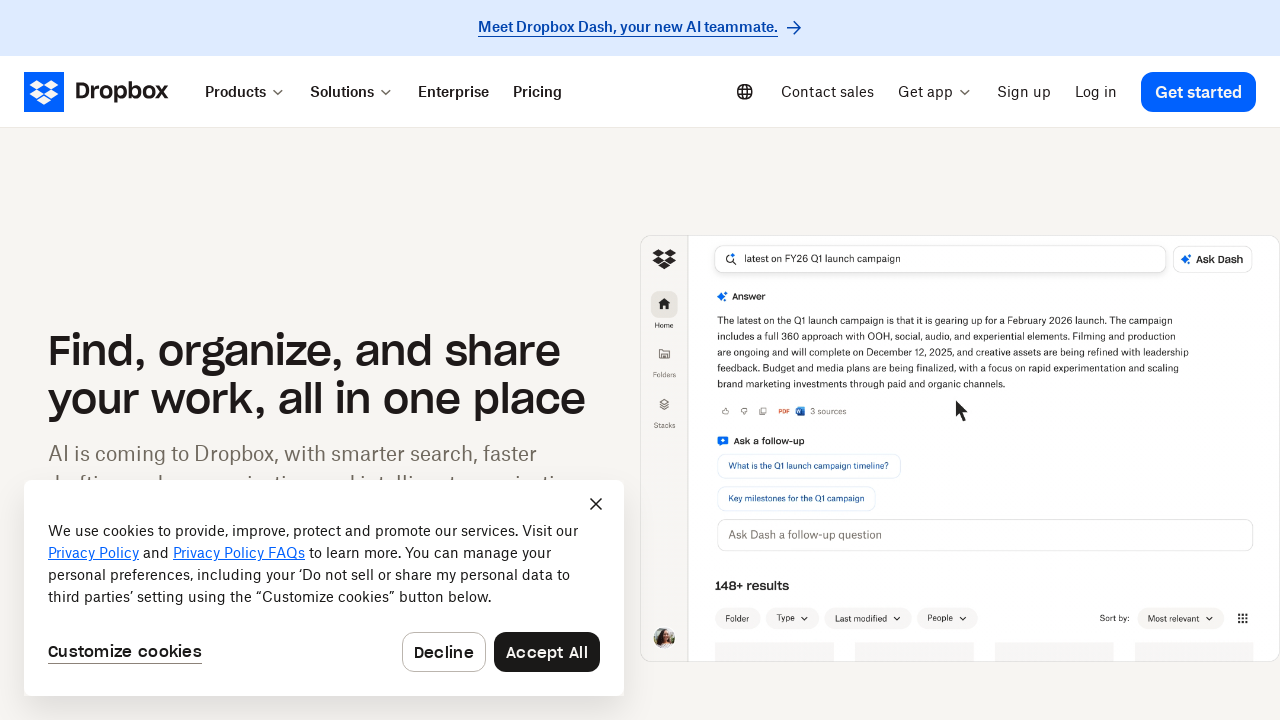

Set viewport size to 1920x1080
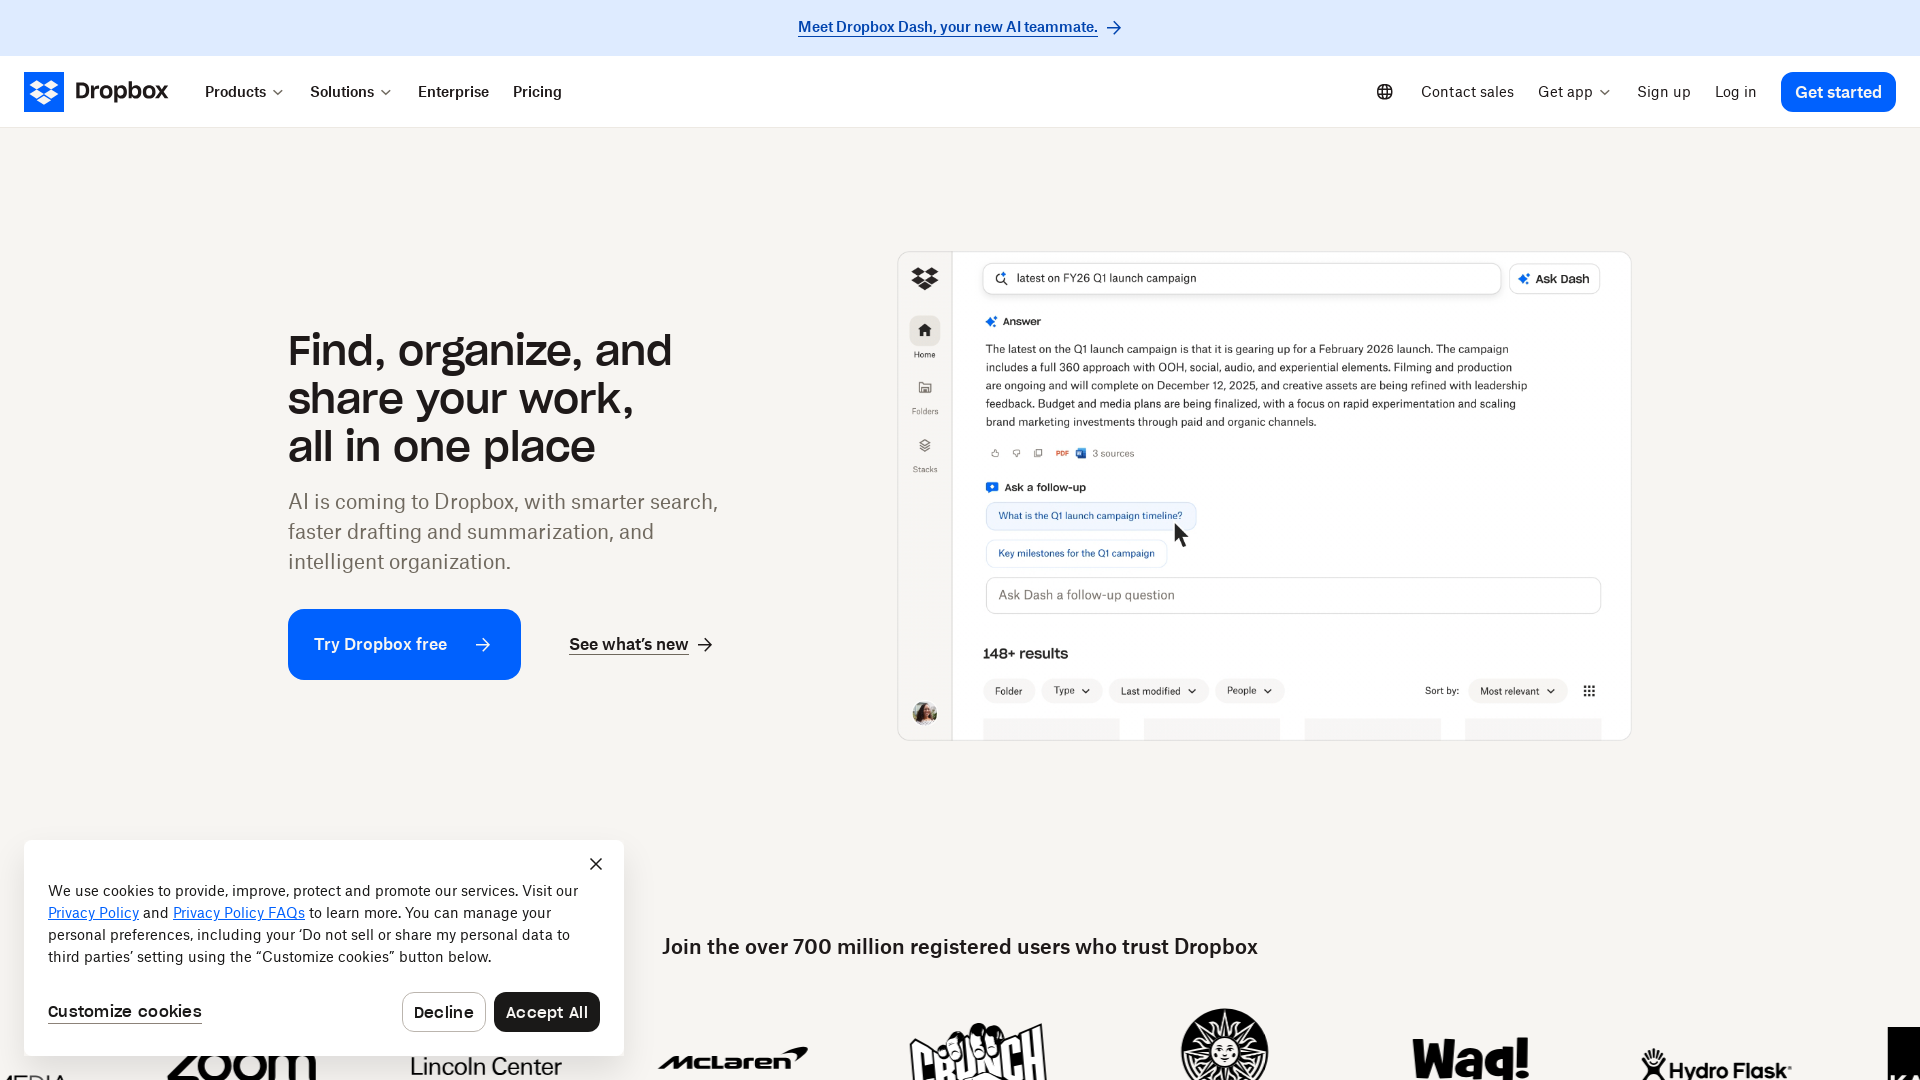

Page DOM content loaded
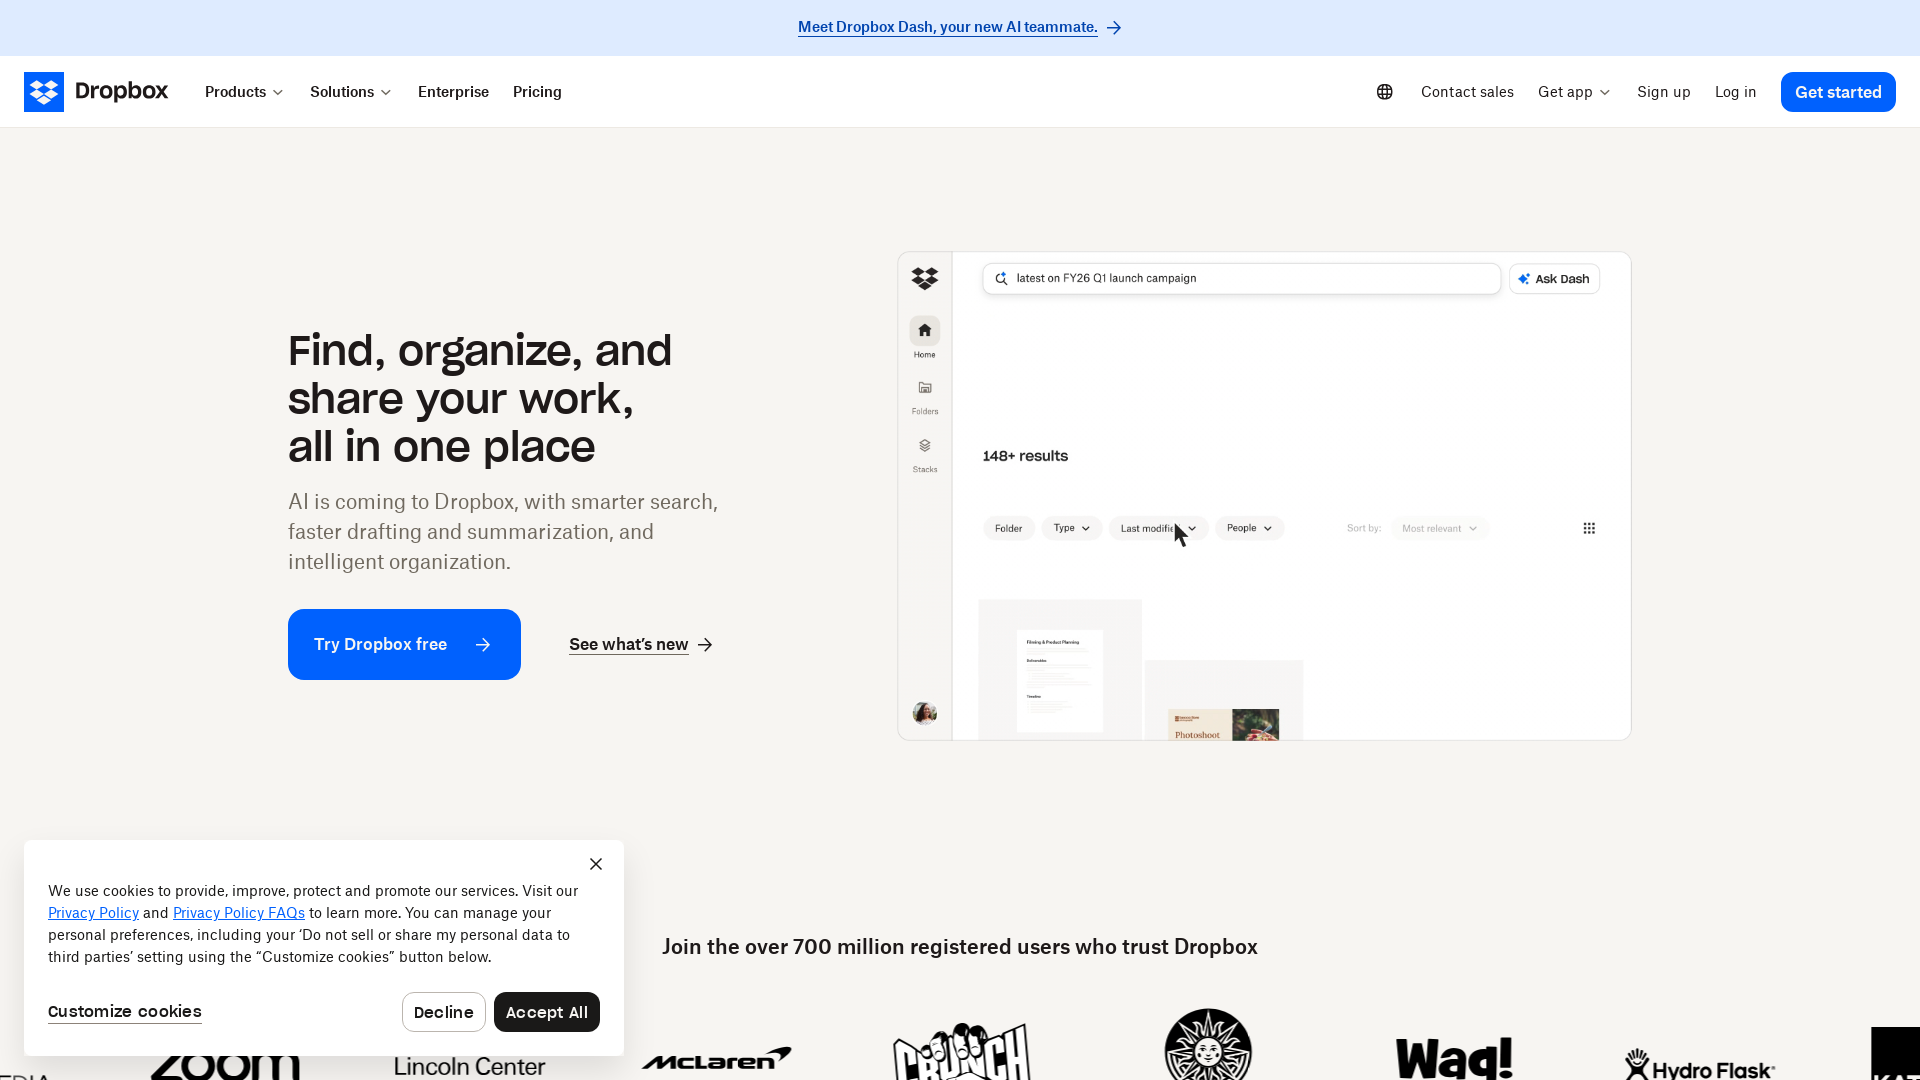

Body element is visible, page loaded successfully
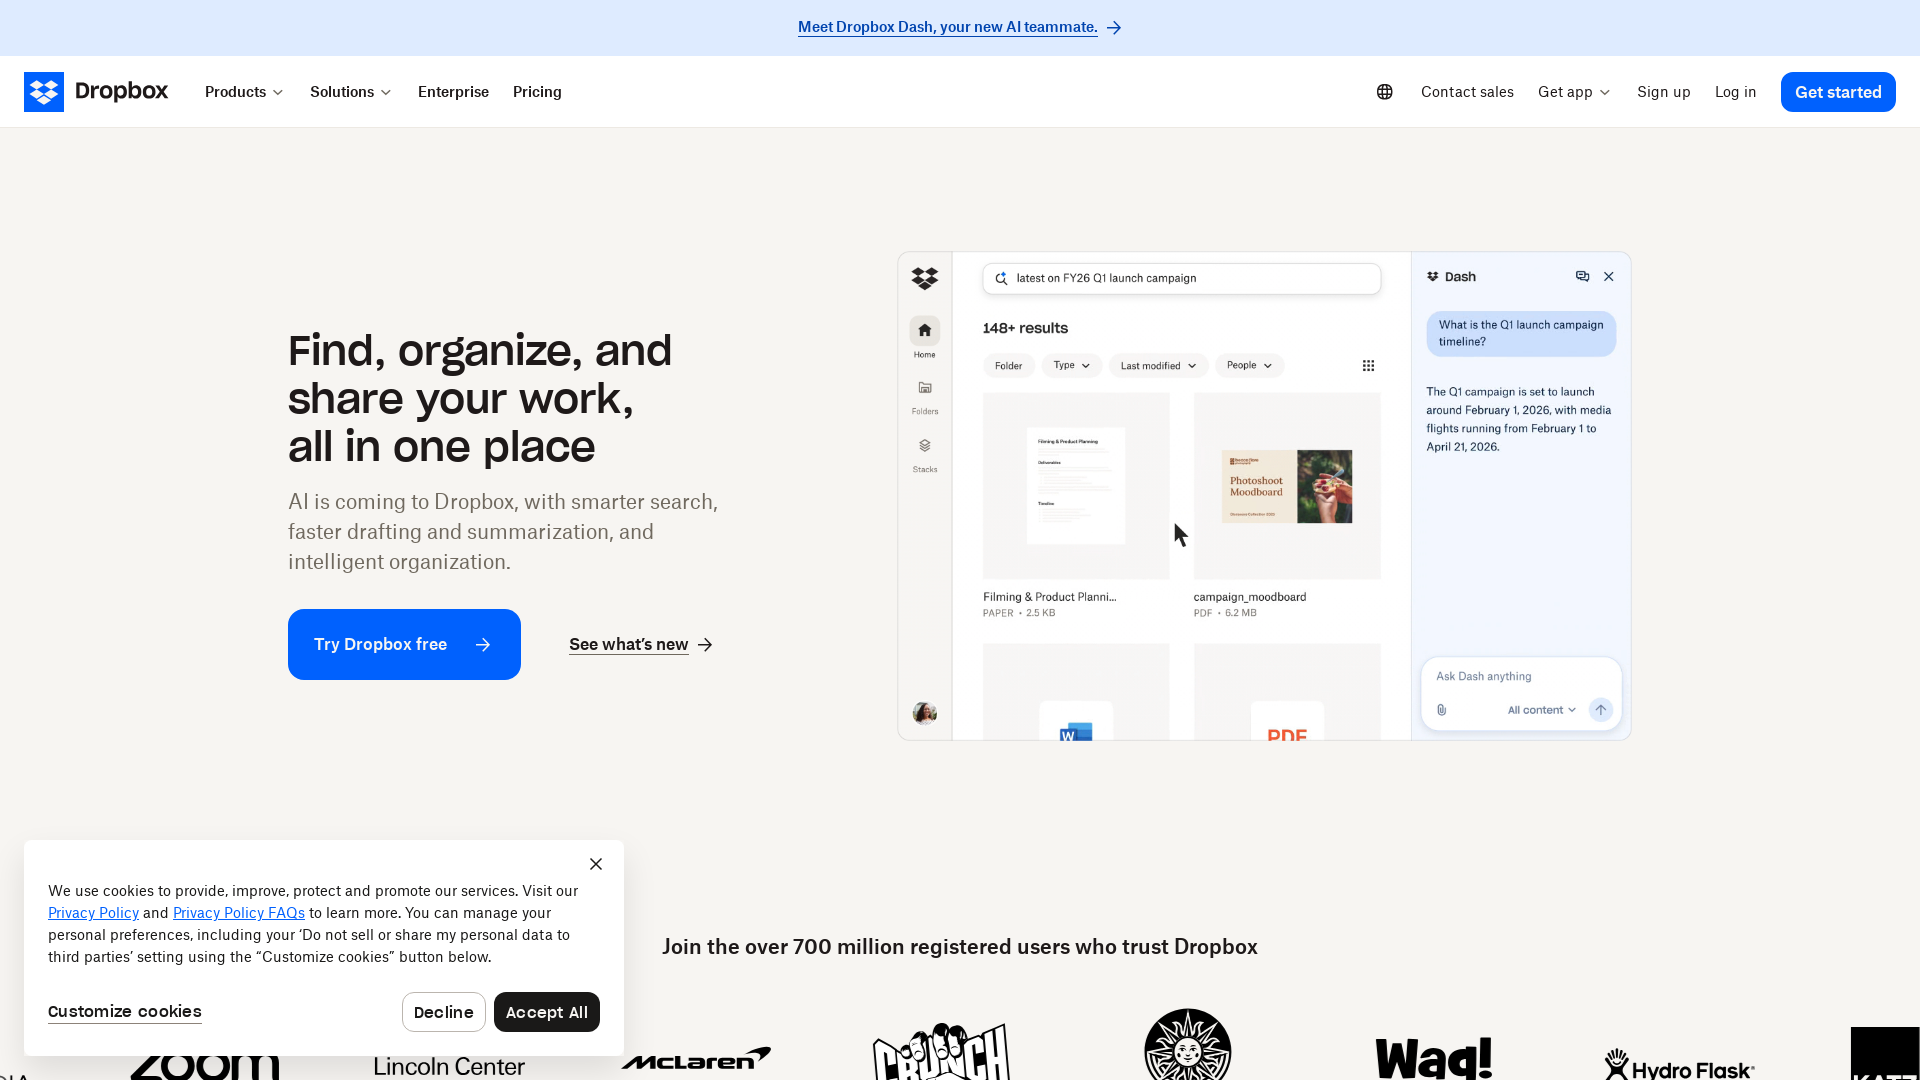

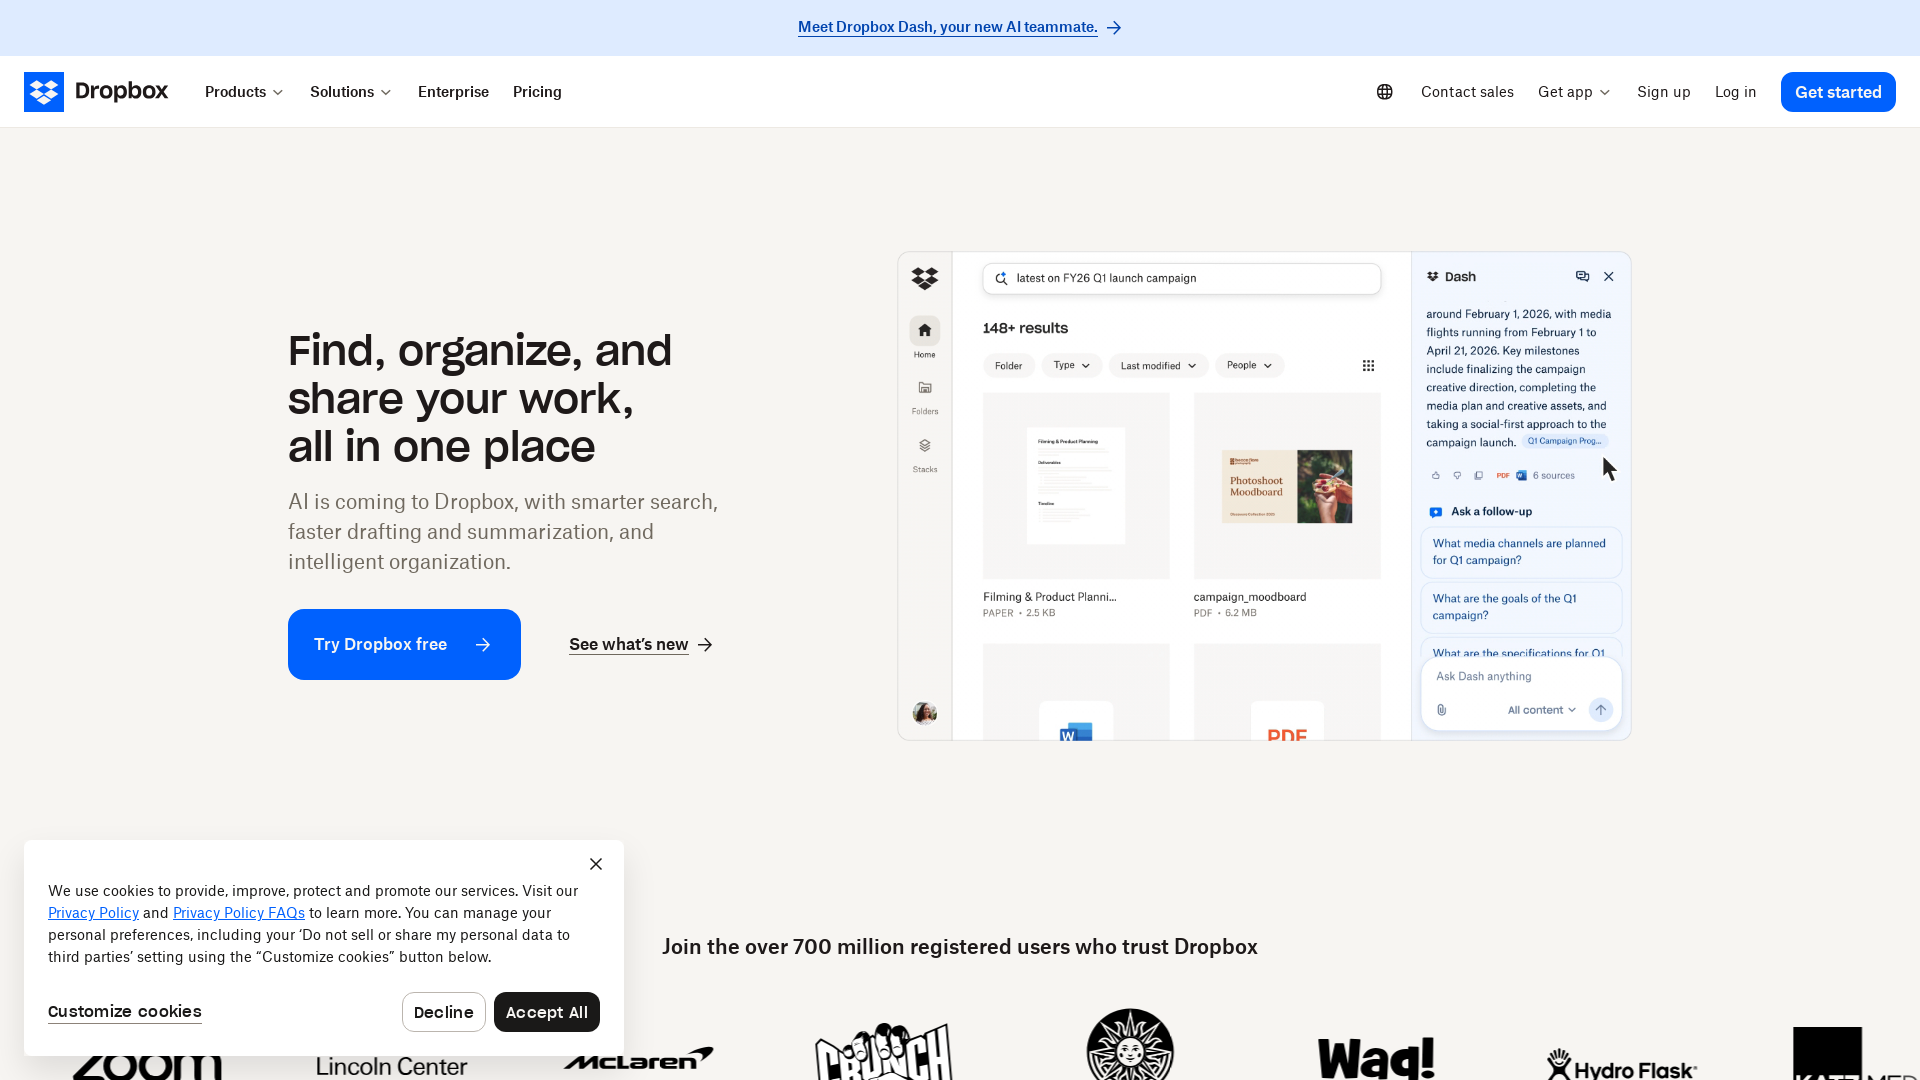